Tests the add/remove elements functionality by clicking the add button to create an element, verifying it appears, then clicking delete to remove it

Starting URL: https://the-internet.herokuapp.com/add_remove_elements/

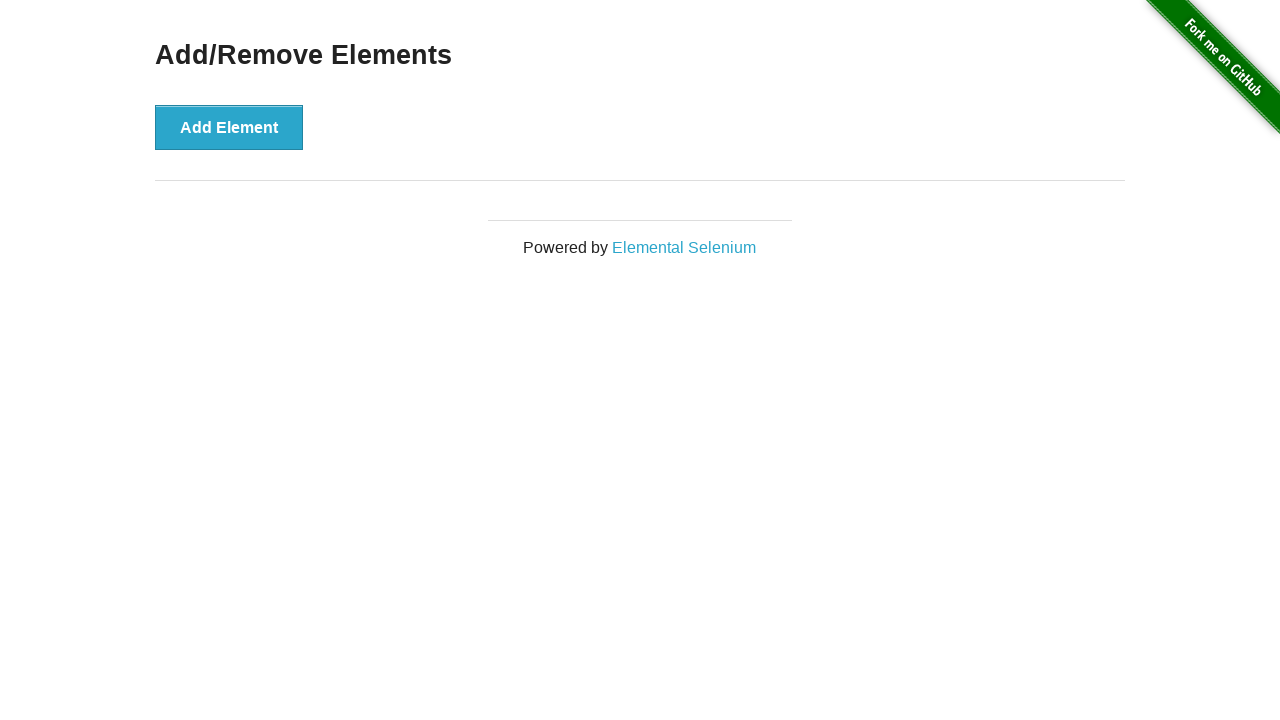

Clicked the 'Add Element' button to create a new element at (229, 127) on button[onclick='addElement()']
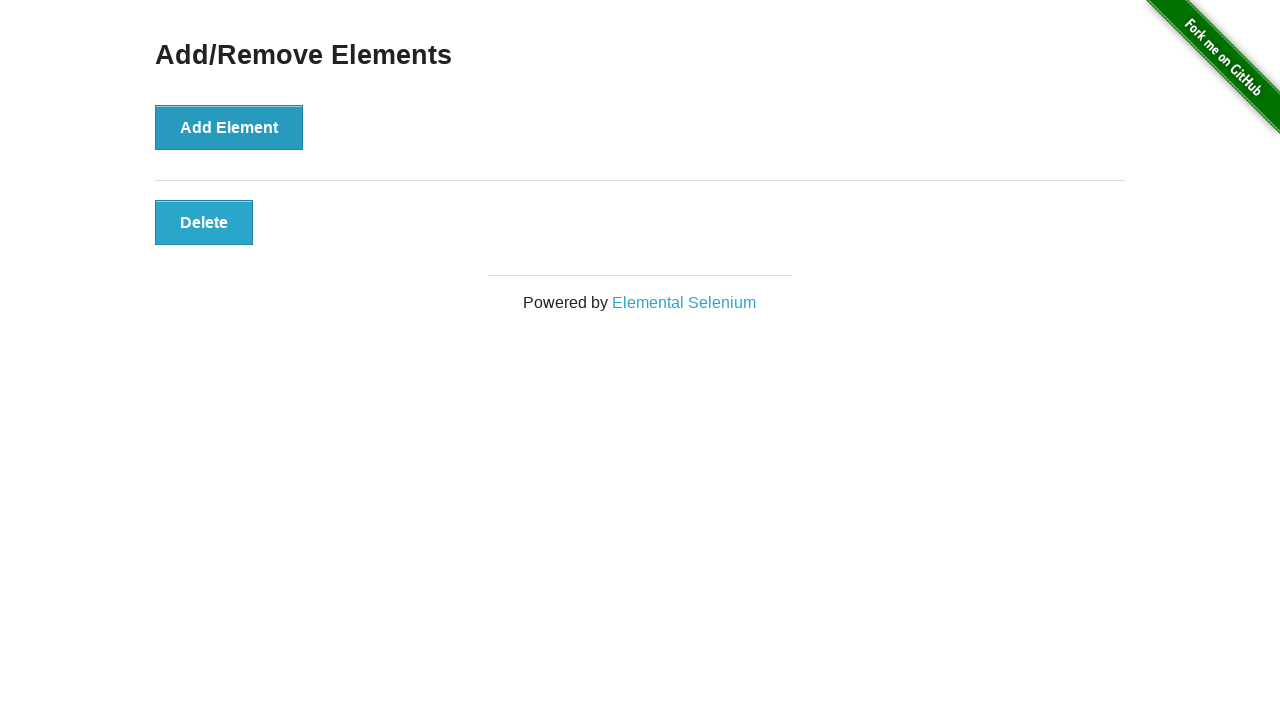

Verified that the delete button is visible after adding element
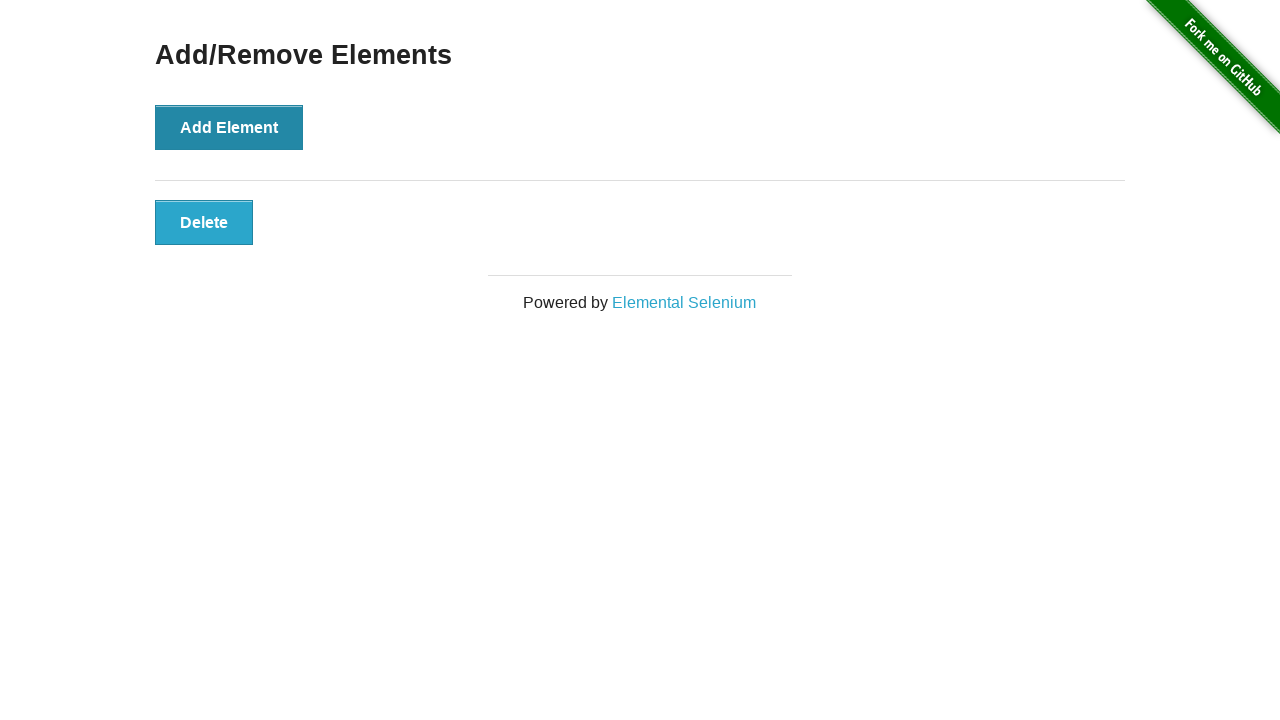

Clicked the delete button to remove the element at (204, 222) on button.added-manually
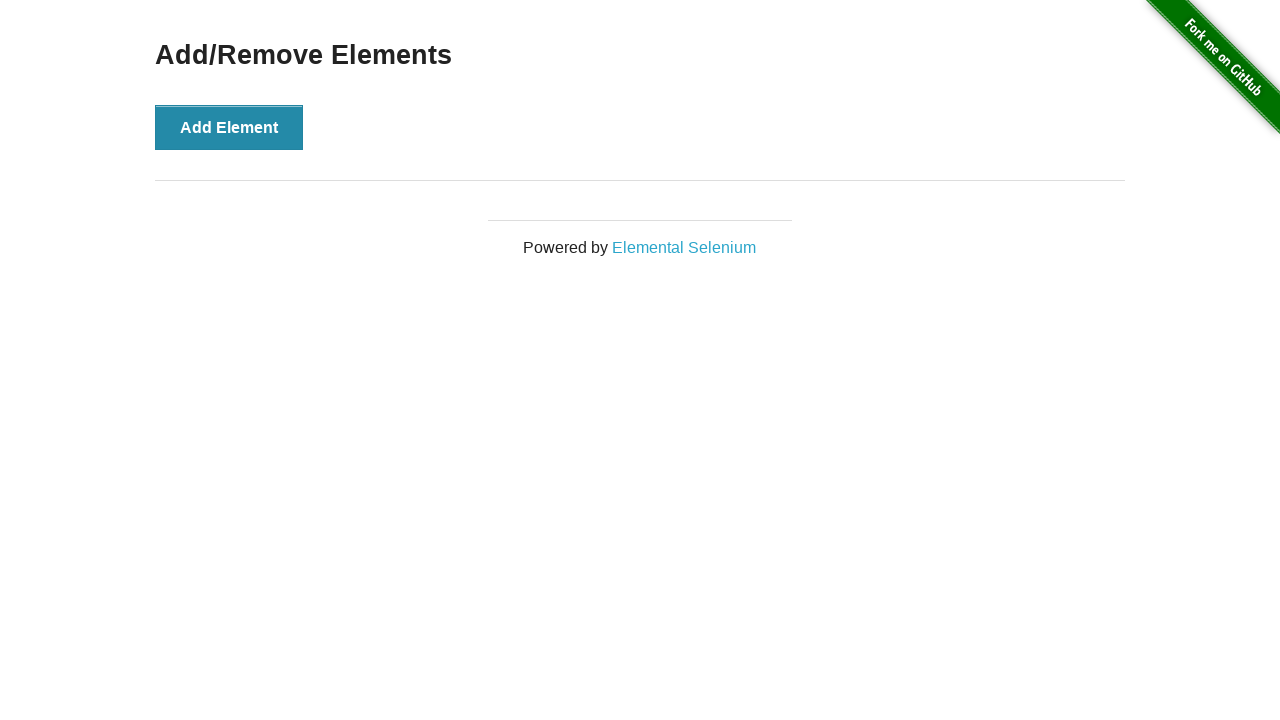

Verified that the ADD/REMOVE ELEMENTS heading is still visible after deletion
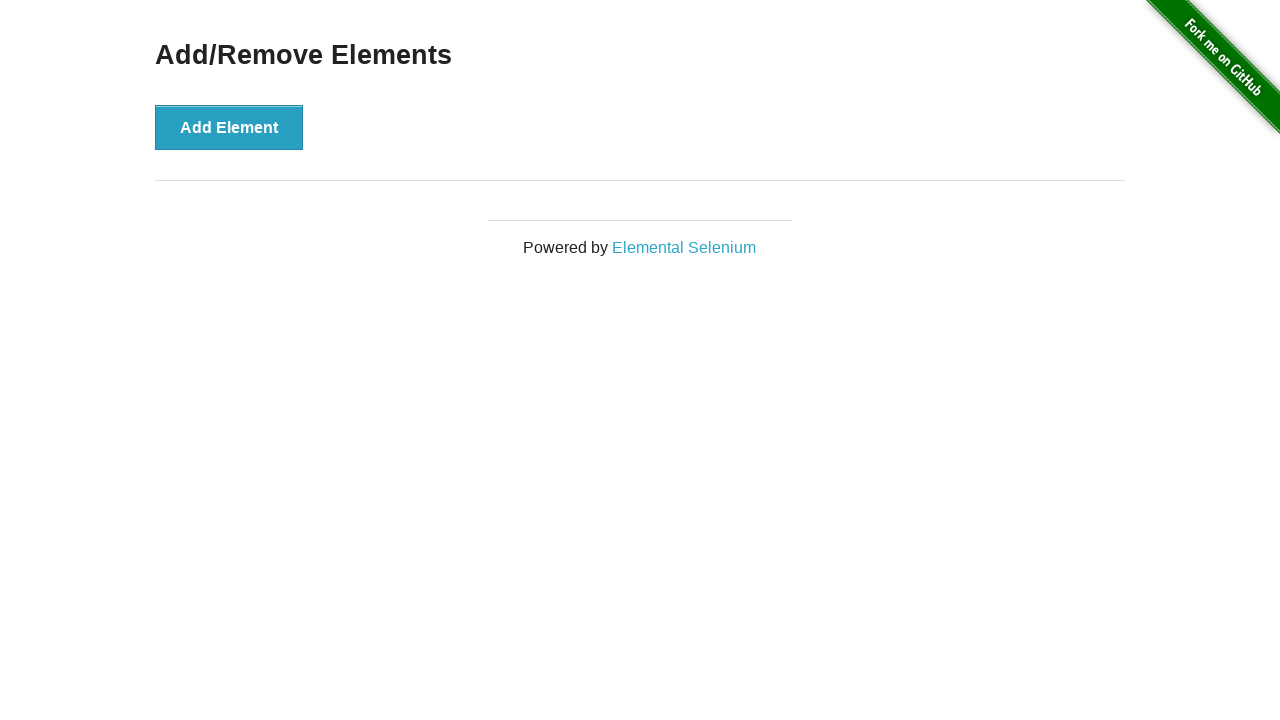

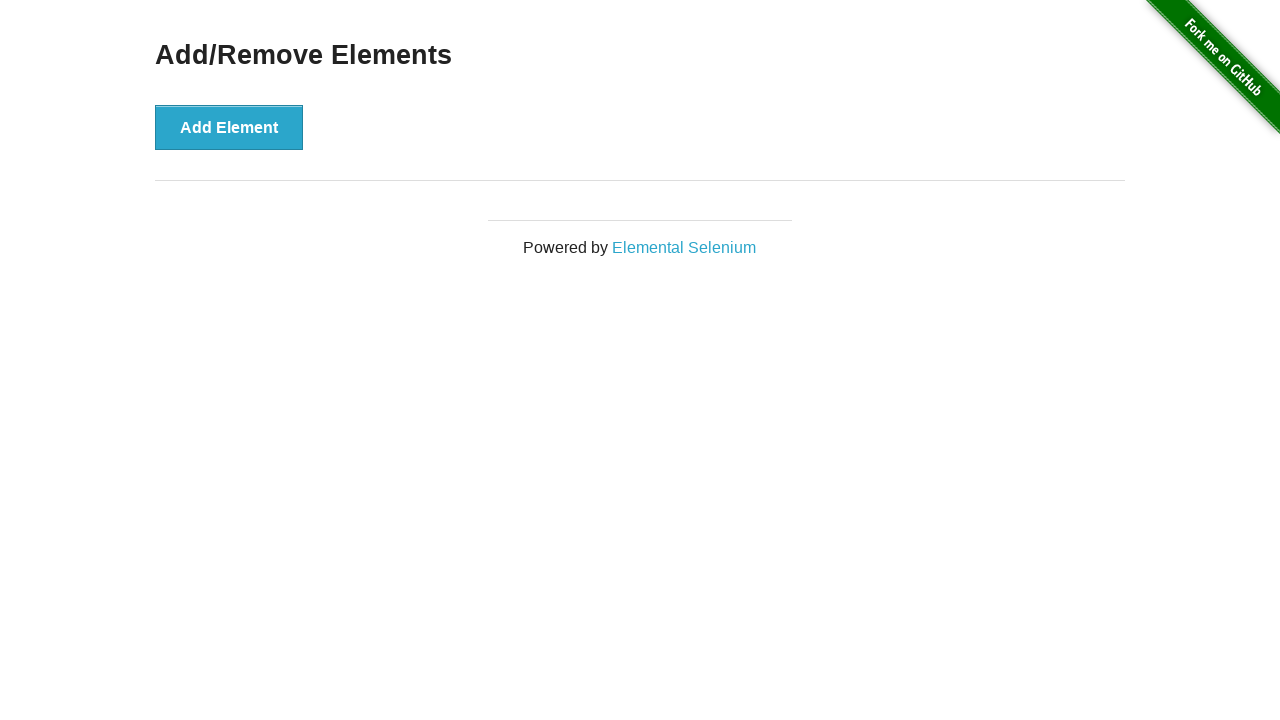